Tests XPath locators by clicking an alert button using both absolute and relative XPath

Starting URL: http://omayo.blogspot.com

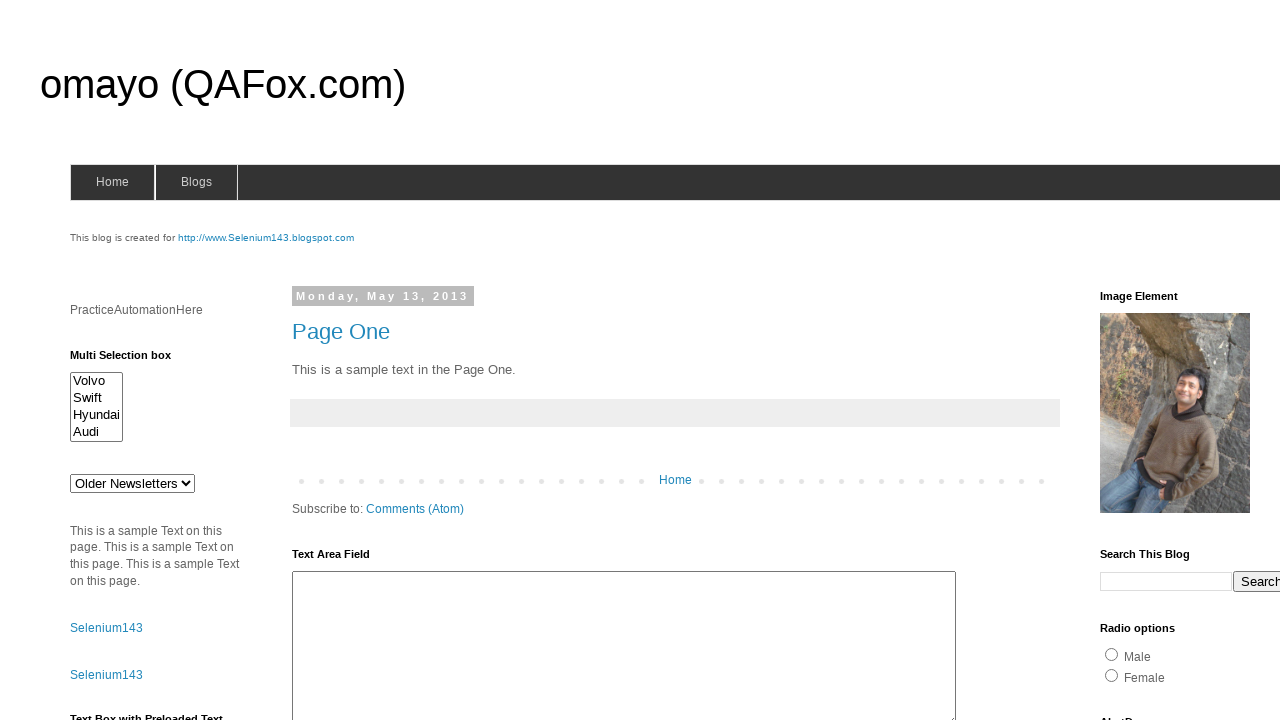

Navigated to http://omayo.blogspot.com
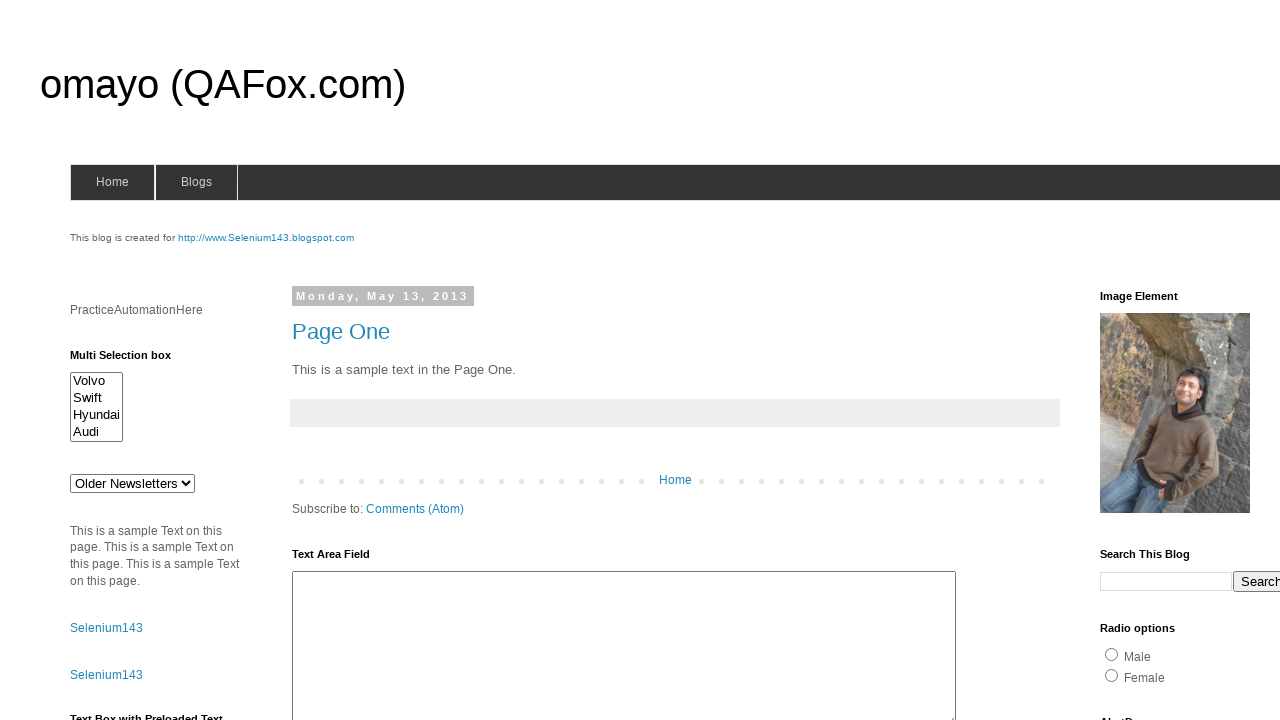

Clicked on ClickToGetAlert button using XPath locator //*[@id="alert1"] at (1154, 361) on xpath=//*[@id="alert1"]
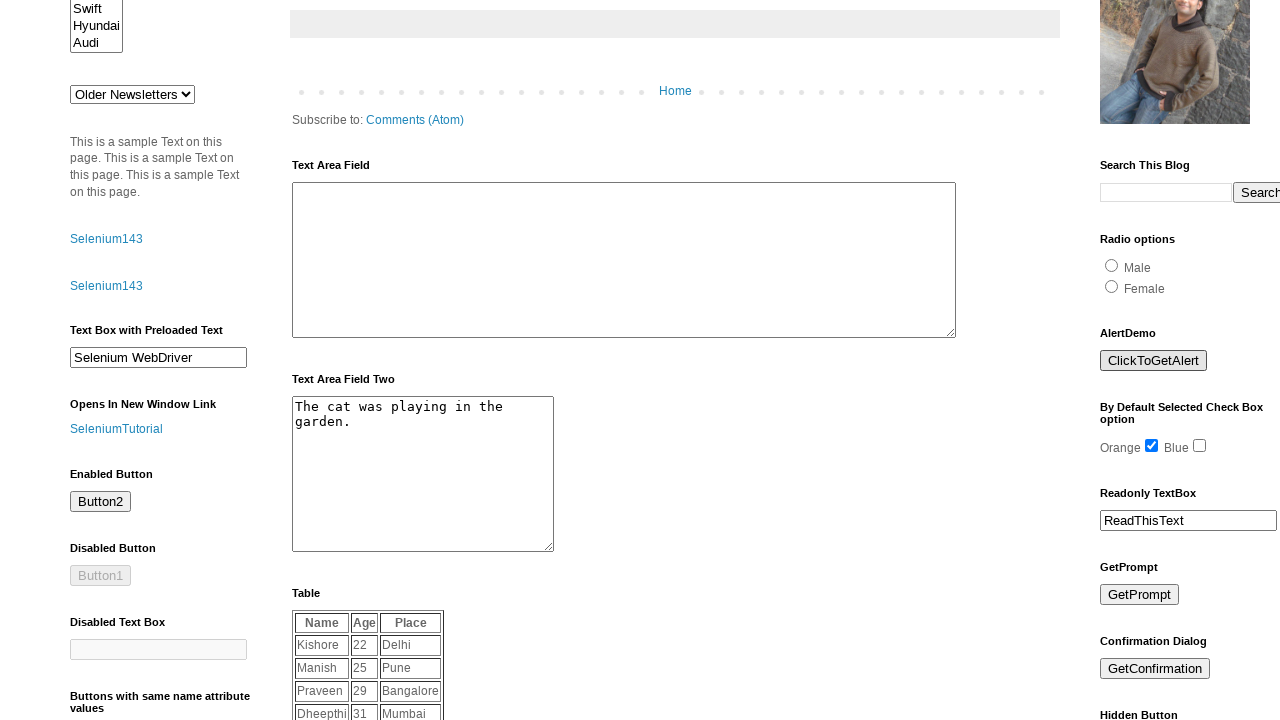

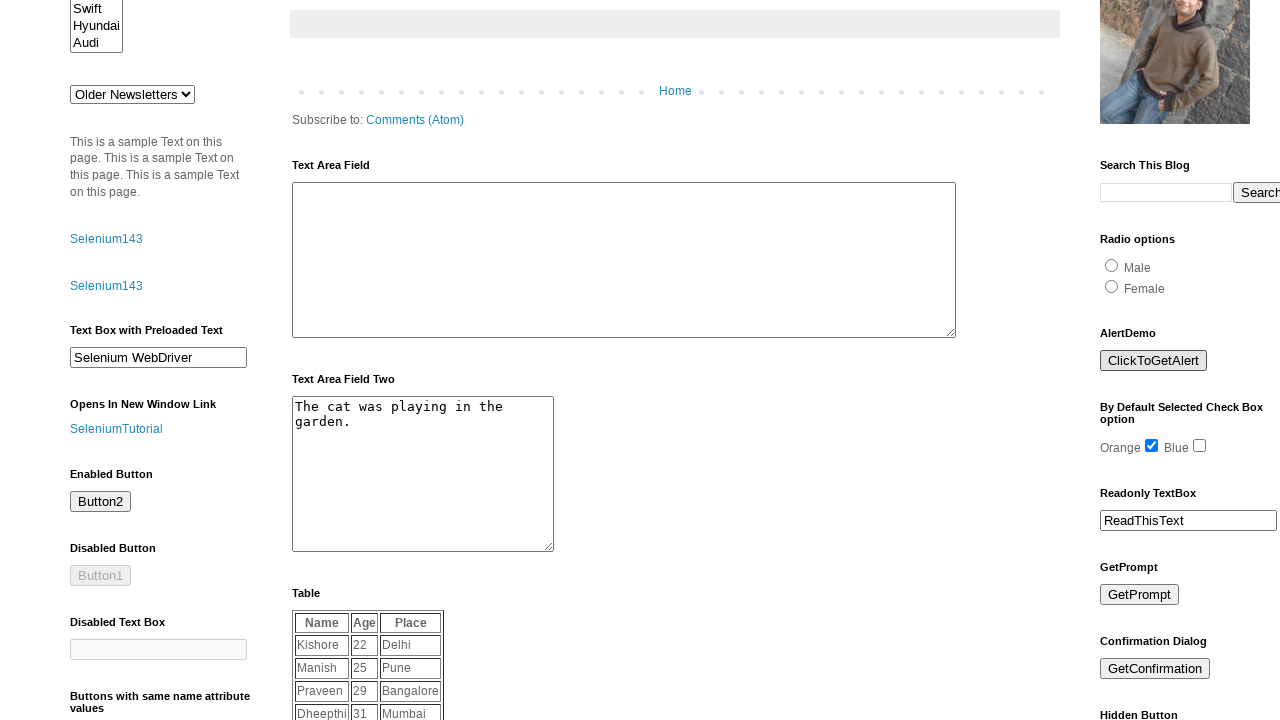